Tests the complete flight booking flow on BlazeDemo by selecting departure and destination cities, choosing a flight, filling in passenger and payment details, and completing the purchase.

Starting URL: http://www.blazedemo.com/

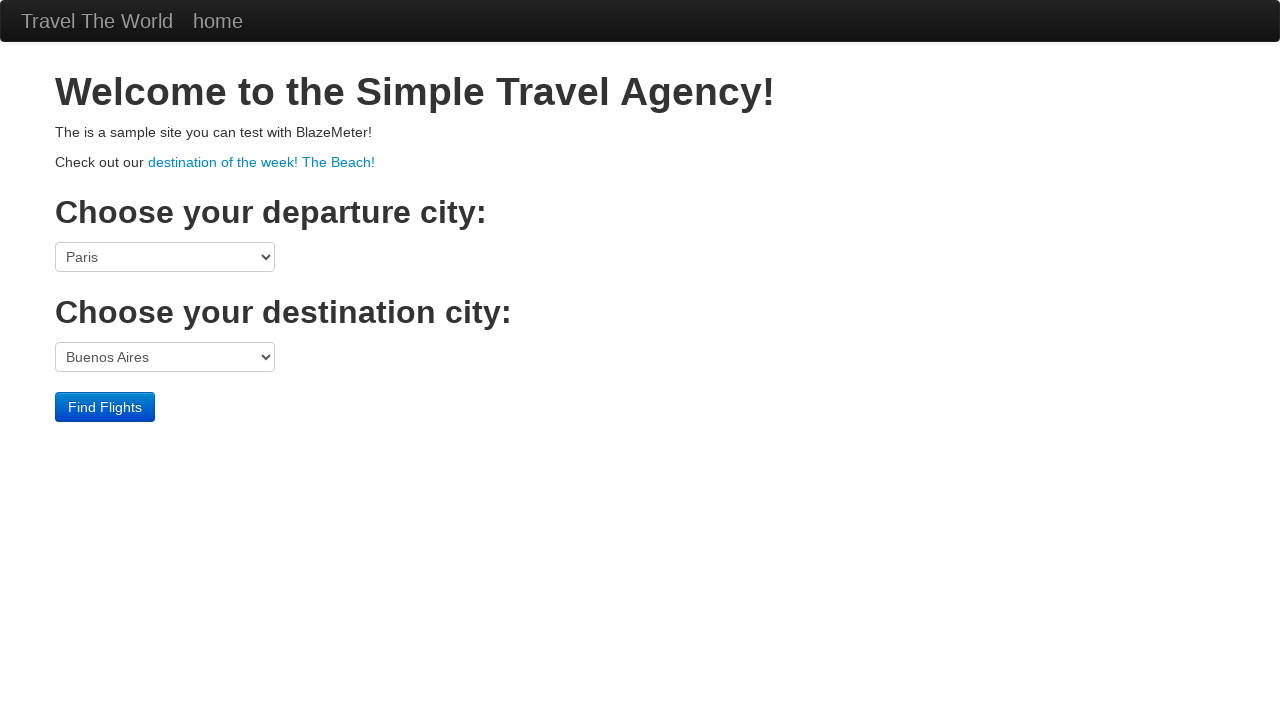

Selected 'Rome' as destination city from dropdown on select[name='toPort']
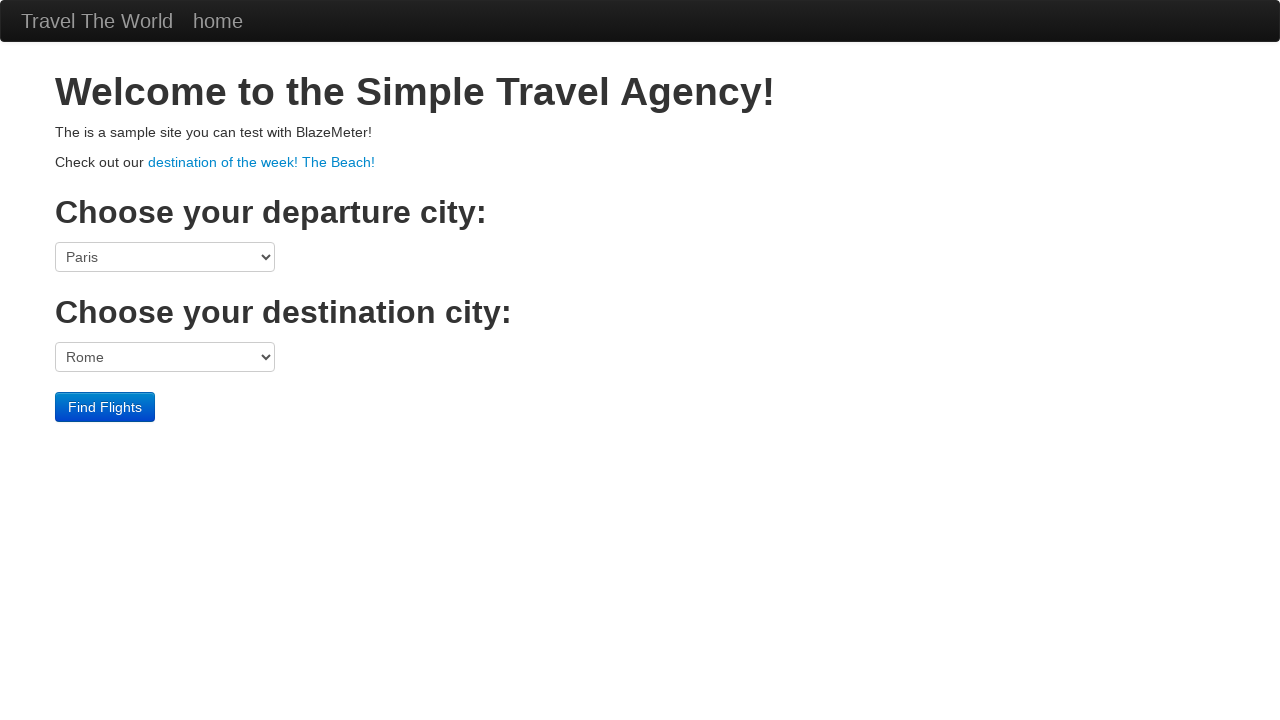

Clicked 'Find Flights' button at (105, 407) on input[value='Find Flights']
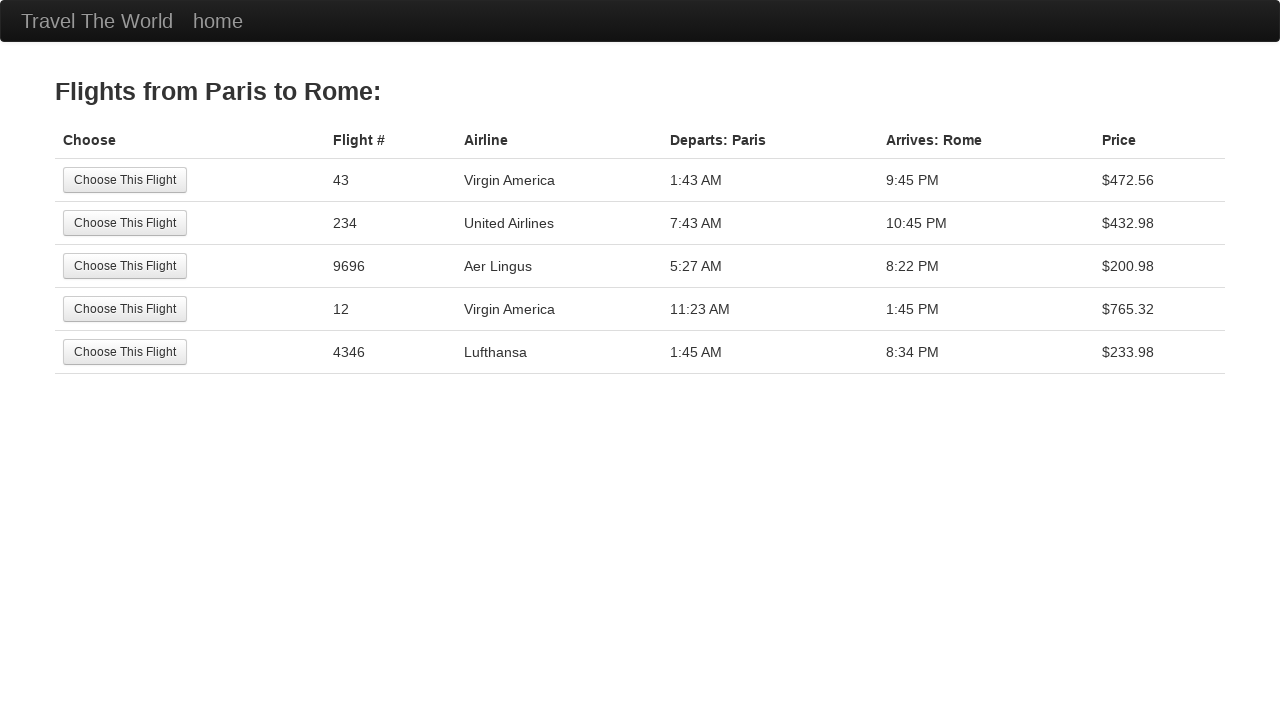

Selected the first available flight at (125, 180) on input[value='Choose This Flight']
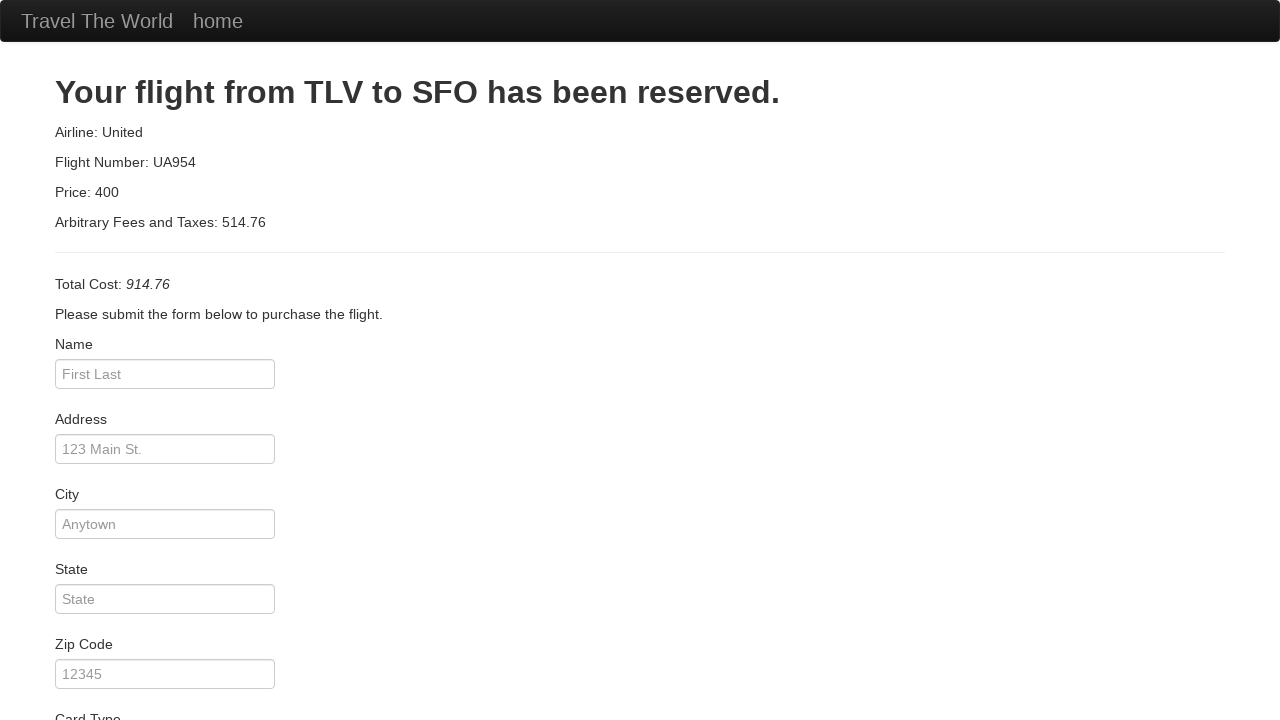

Filled passenger name as 'jai' on #inputName
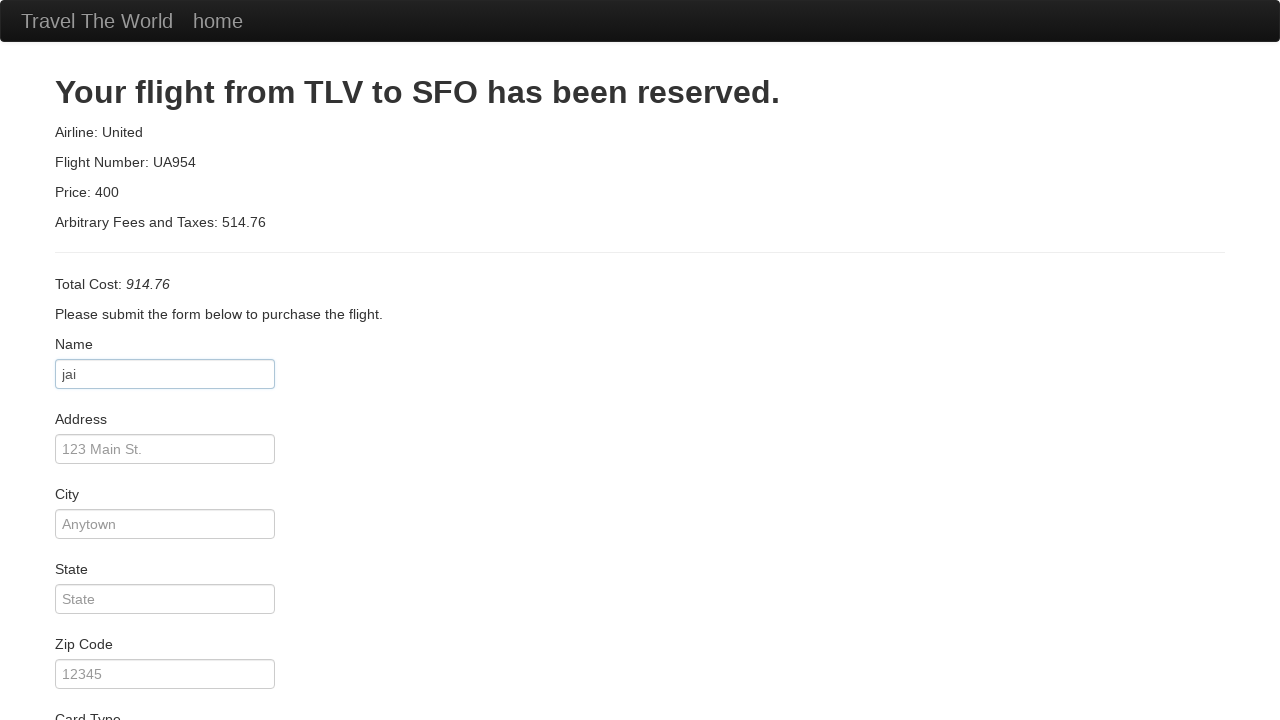

Filled address as '123 Main Street' on #address
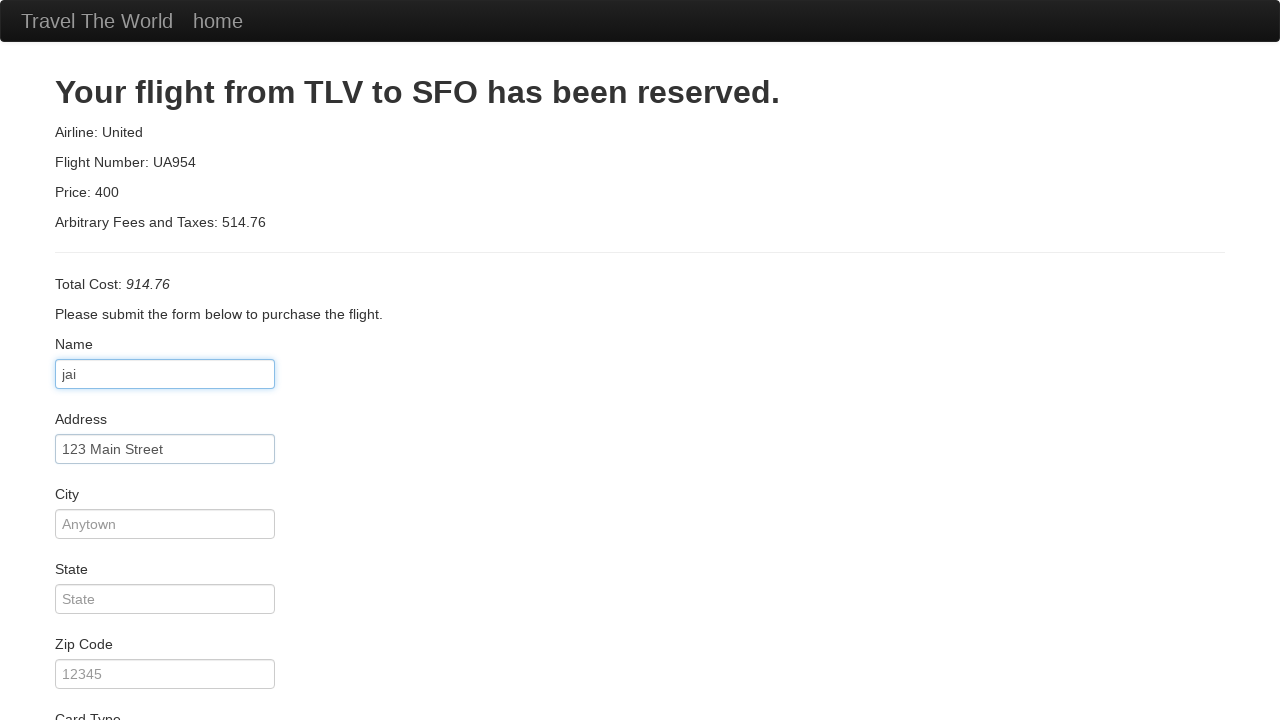

Filled city as 'Indore' on #city
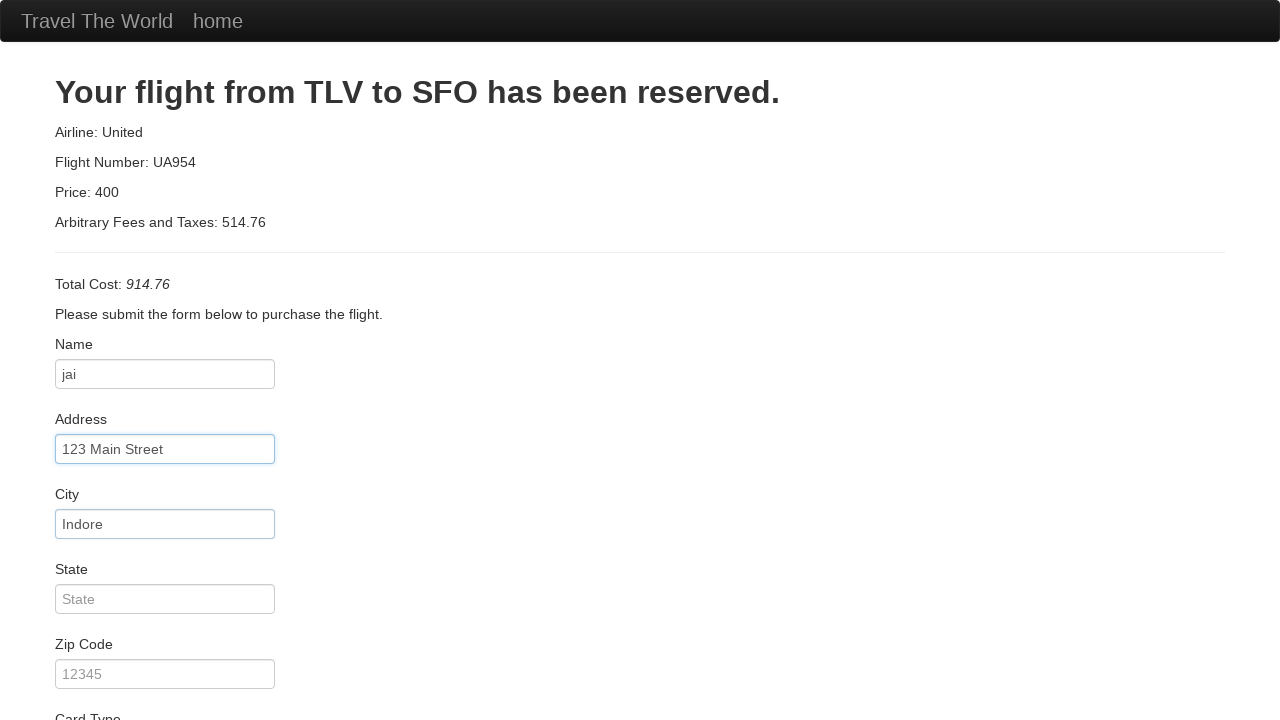

Filled state as 'Madhya Pradesh' on #state
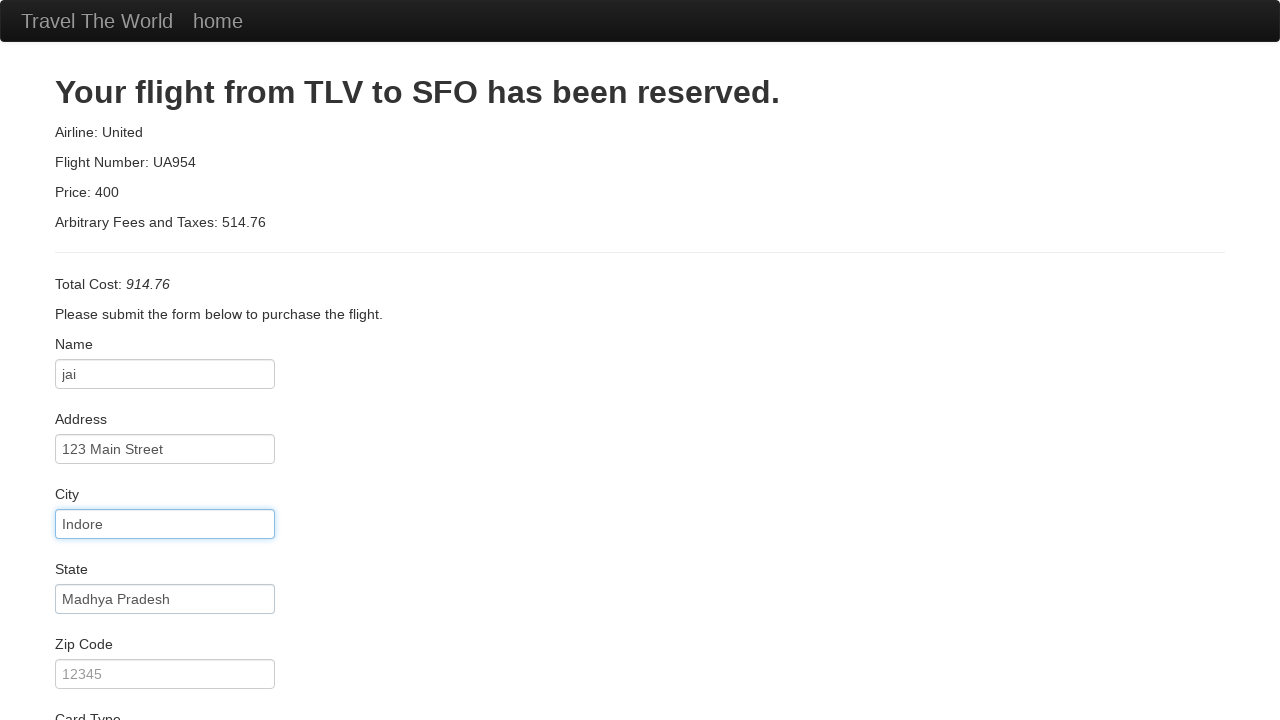

Filled zip code as '452010' on #zipCode
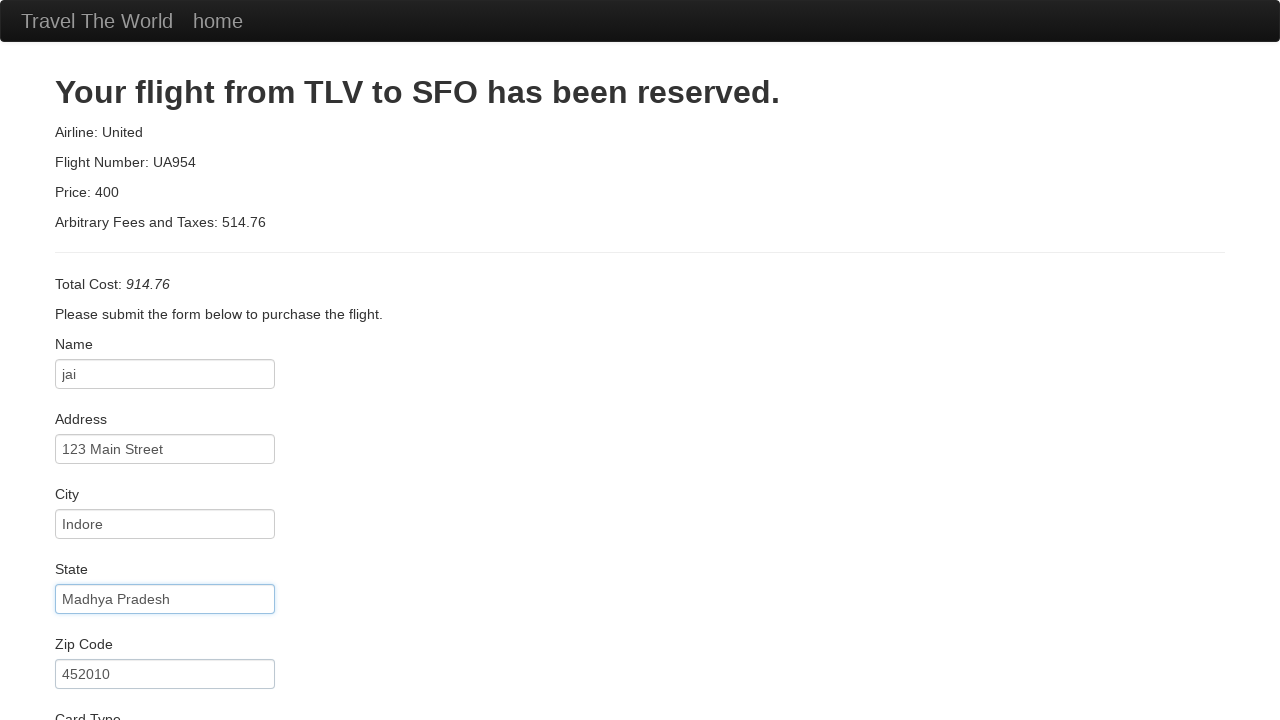

Selected 'American Express' as card type on select[name='cardType']
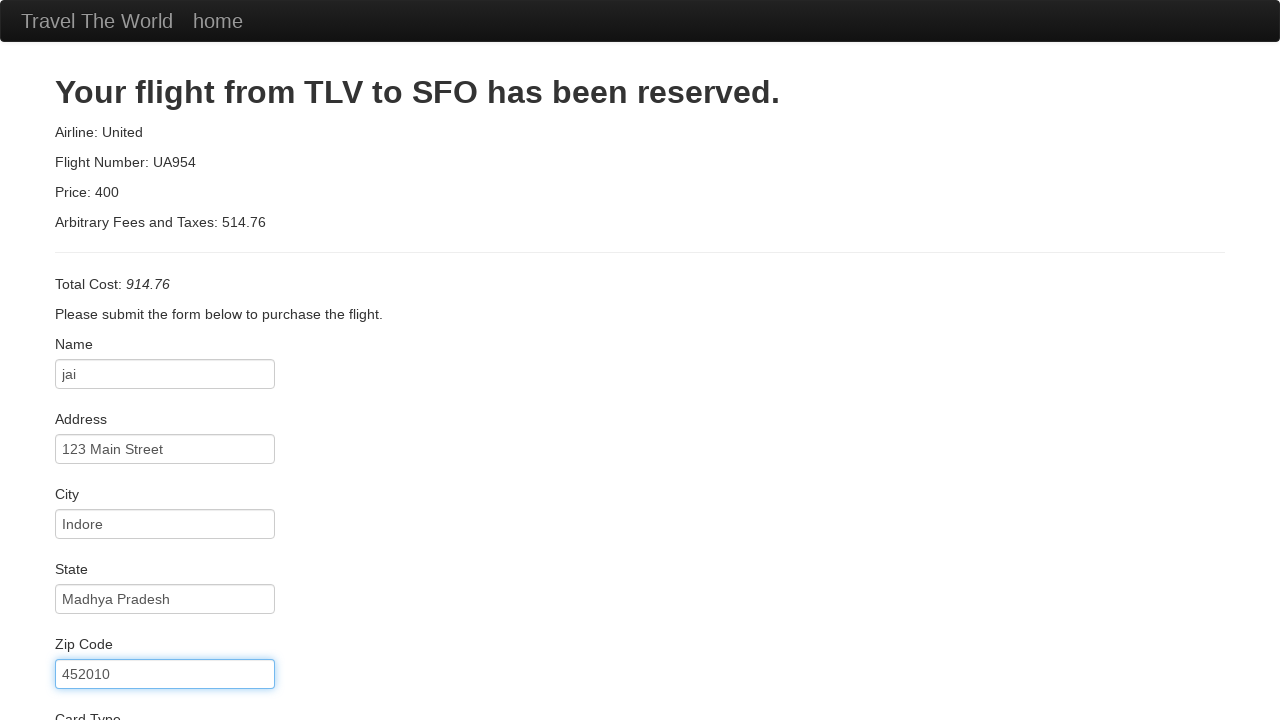

Filled credit card number on #creditCardNumber
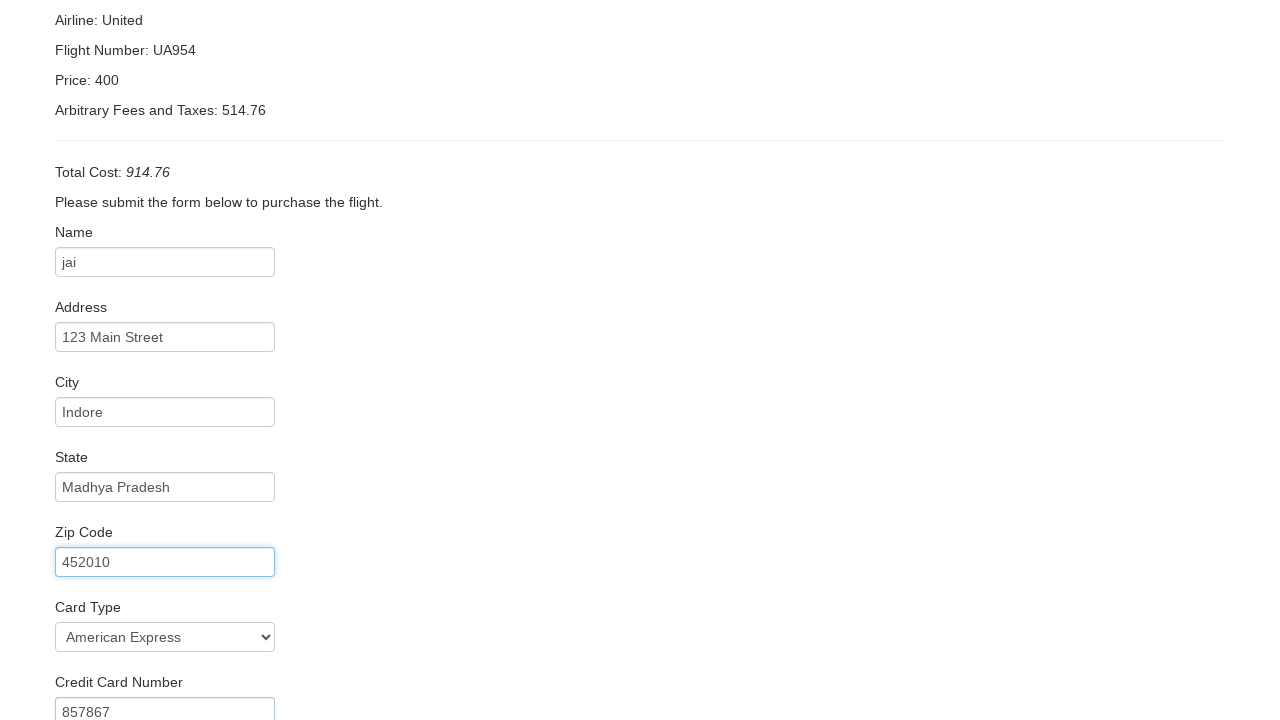

Filled credit card expiry month as 'January' on #creditCardMonth
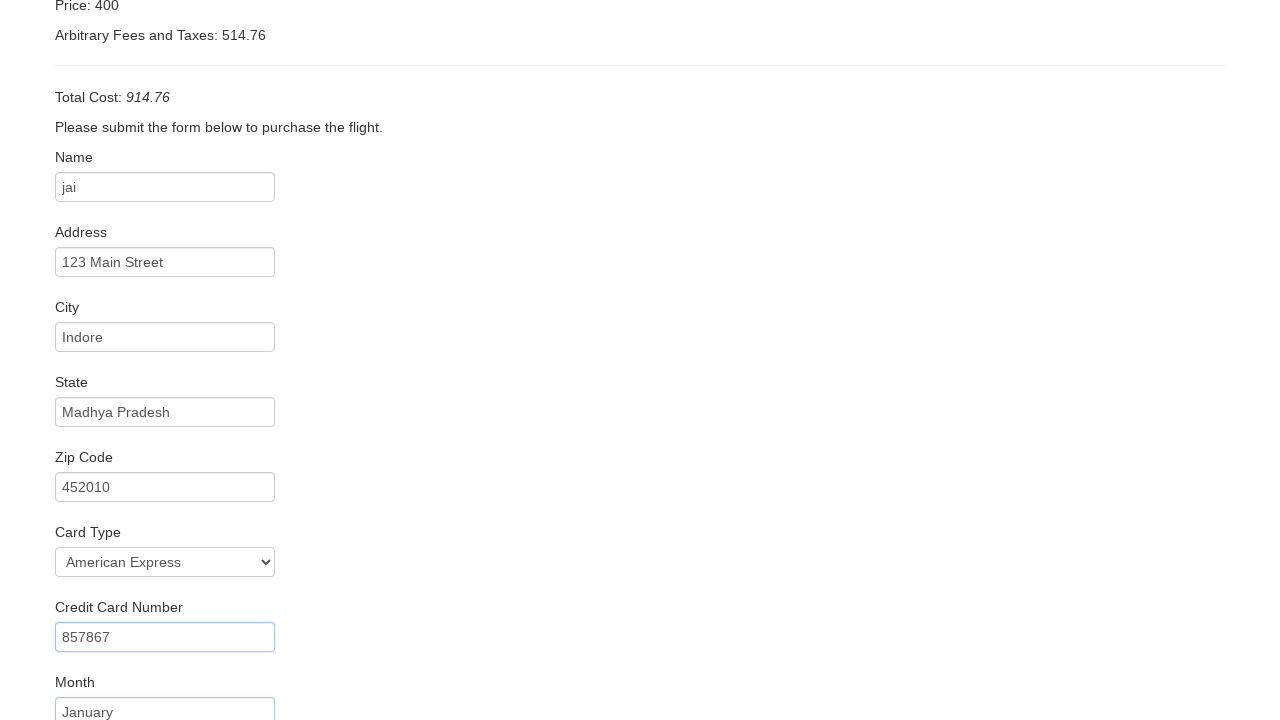

Filled credit card expiry year as '2019' on #creditCardYear
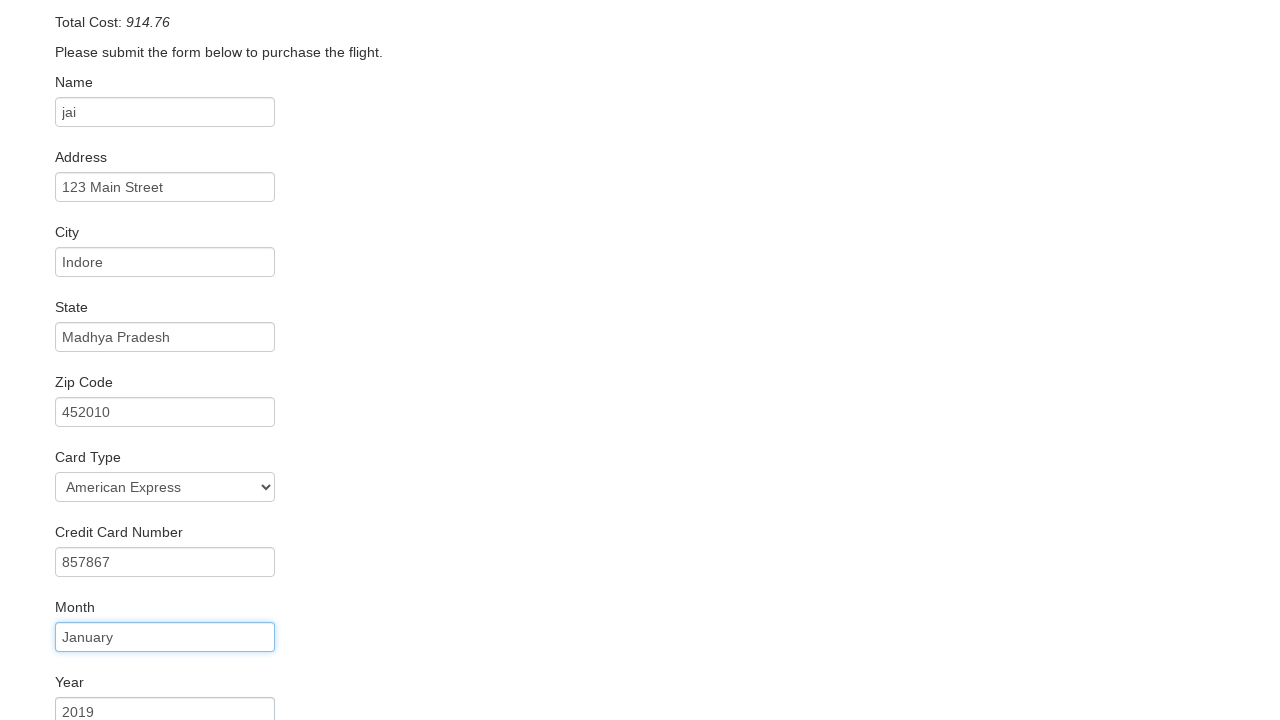

Filled name on card as 'Jai' on #nameOnCard
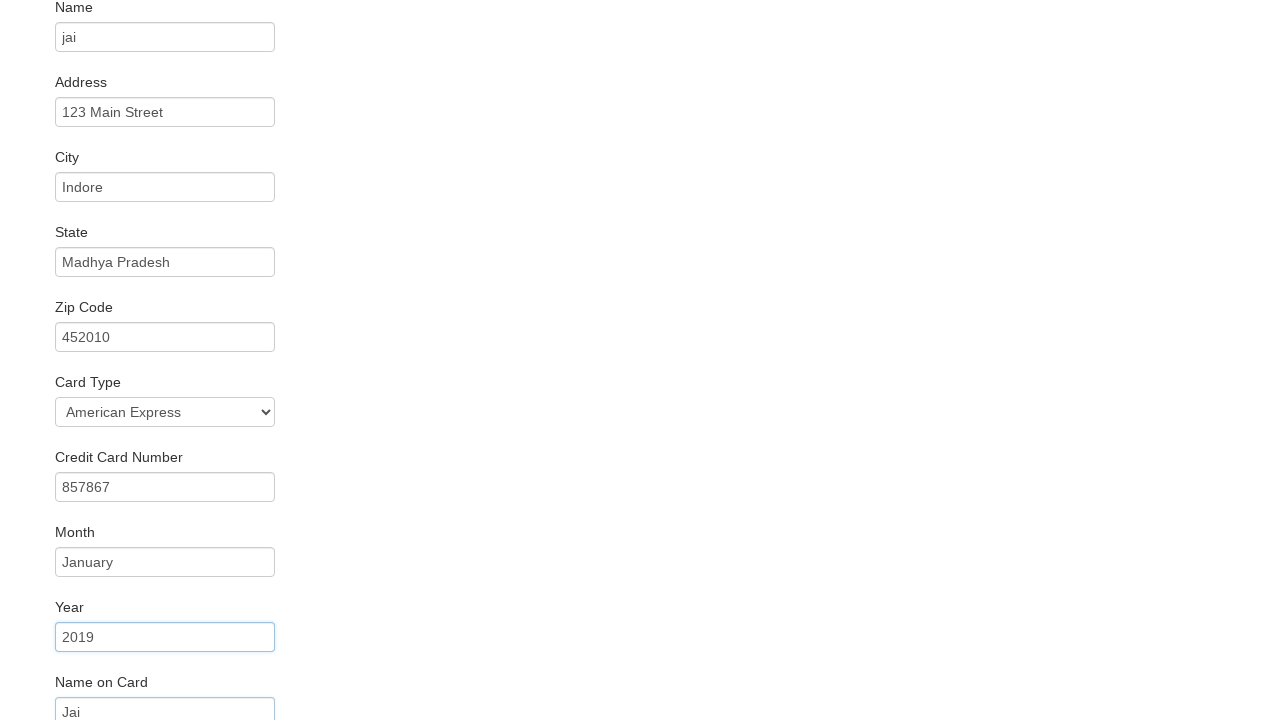

Checked 'Remember Me' checkbox at (62, 656) on #rememberMe
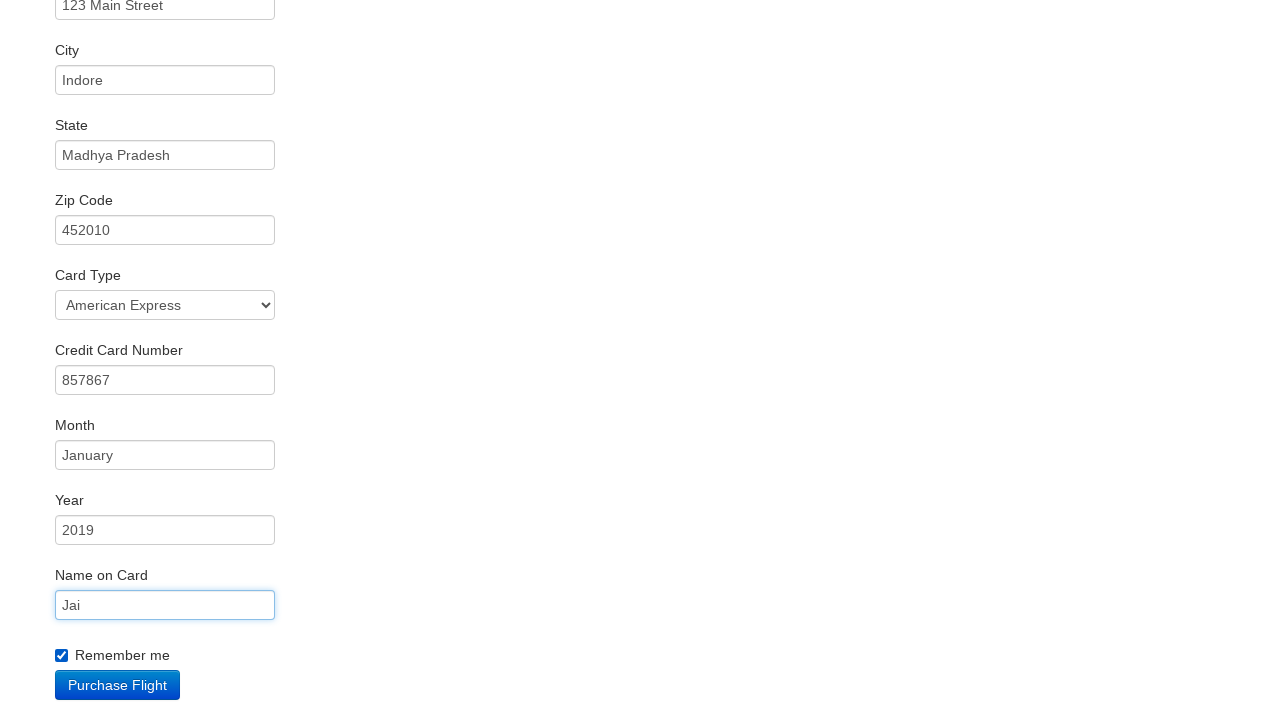

Clicked 'Purchase Flight' button to complete booking at (118, 685) on input[value='Purchase Flight']
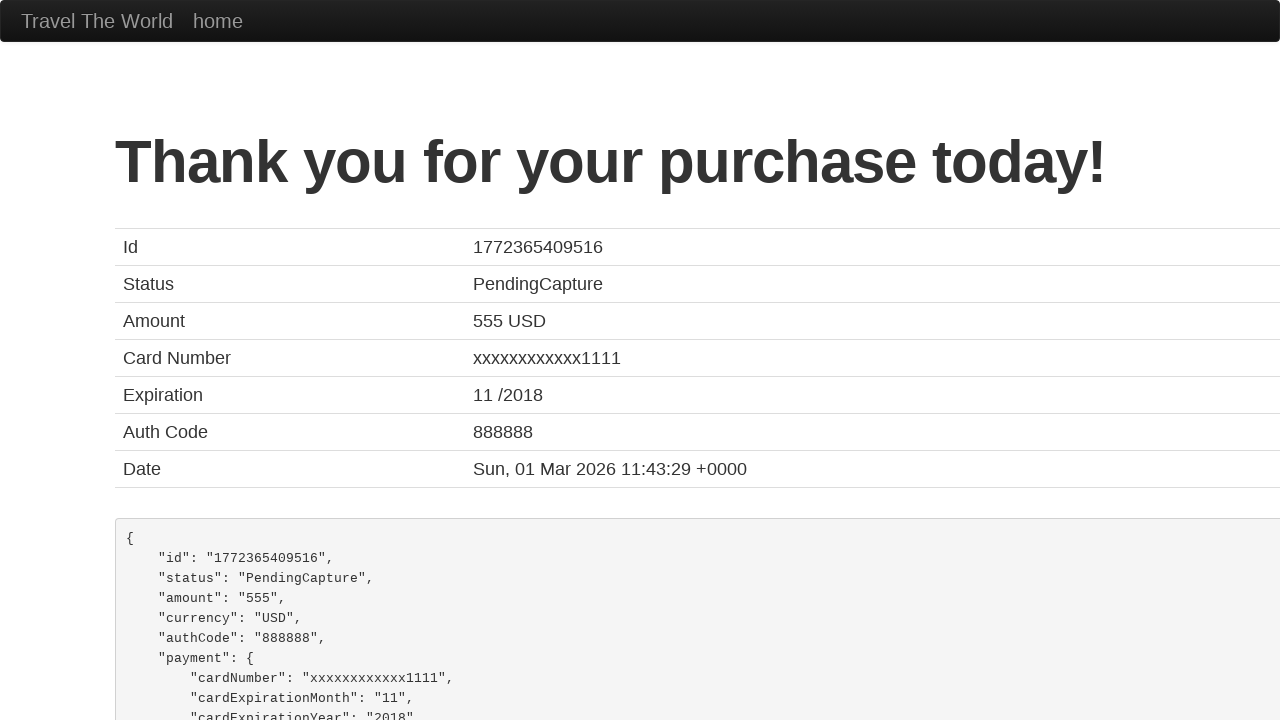

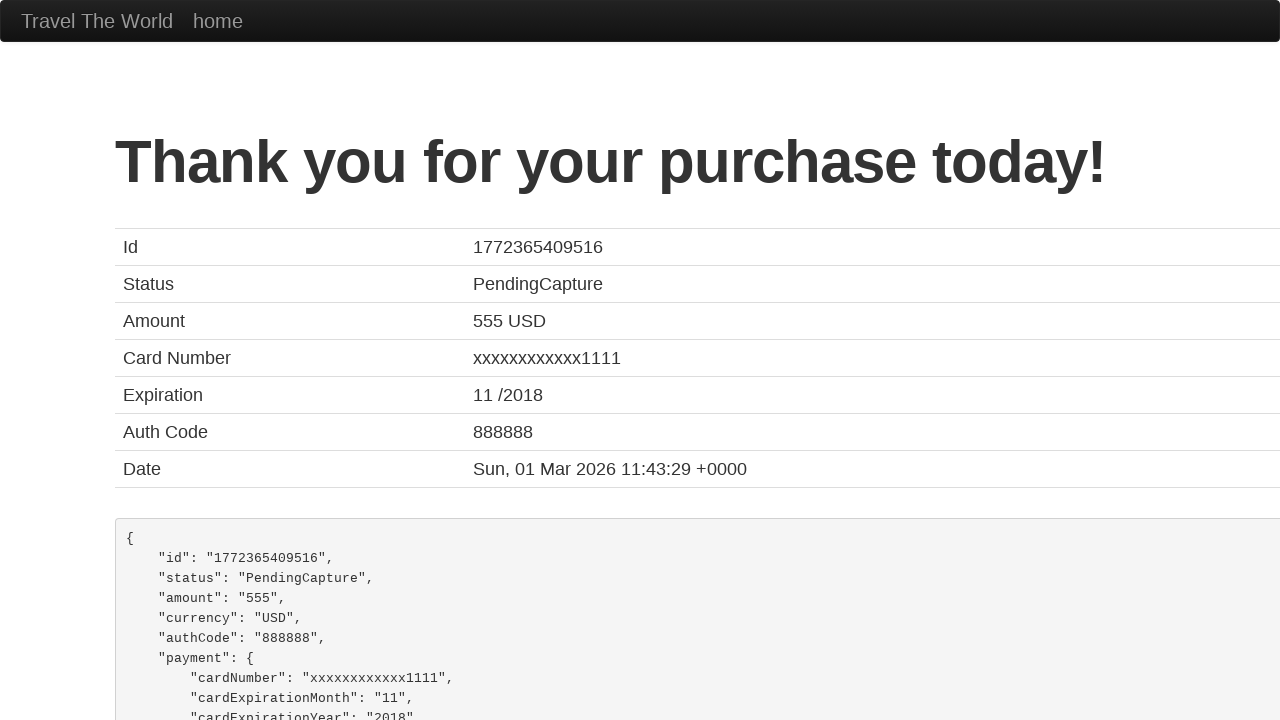